Tests various JavaScript alert types on DemoQA site including simple alerts, timed alerts, confirm dialogs, and prompt dialogs with user input.

Starting URL: https://demoqa.com/

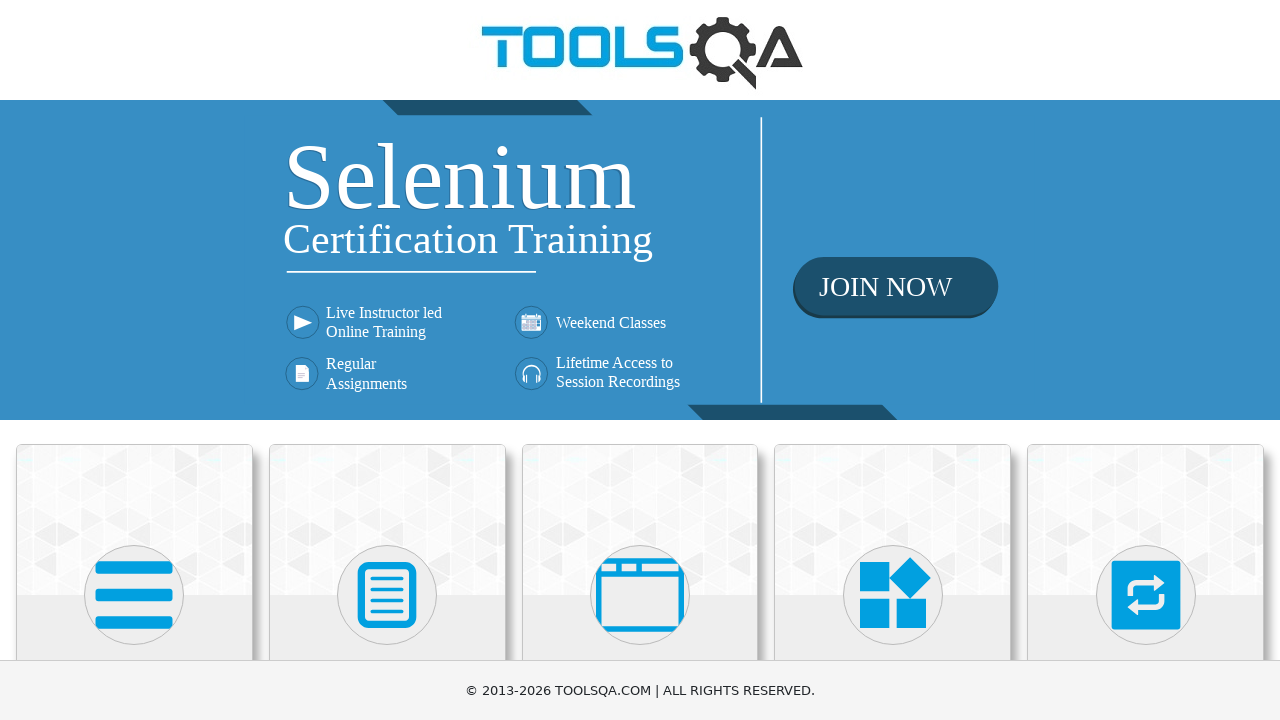

Clicked on 'Alerts, Frame & Windows' menu item at (640, 360) on xpath=//h5[text()='Alerts, Frame & Windows']
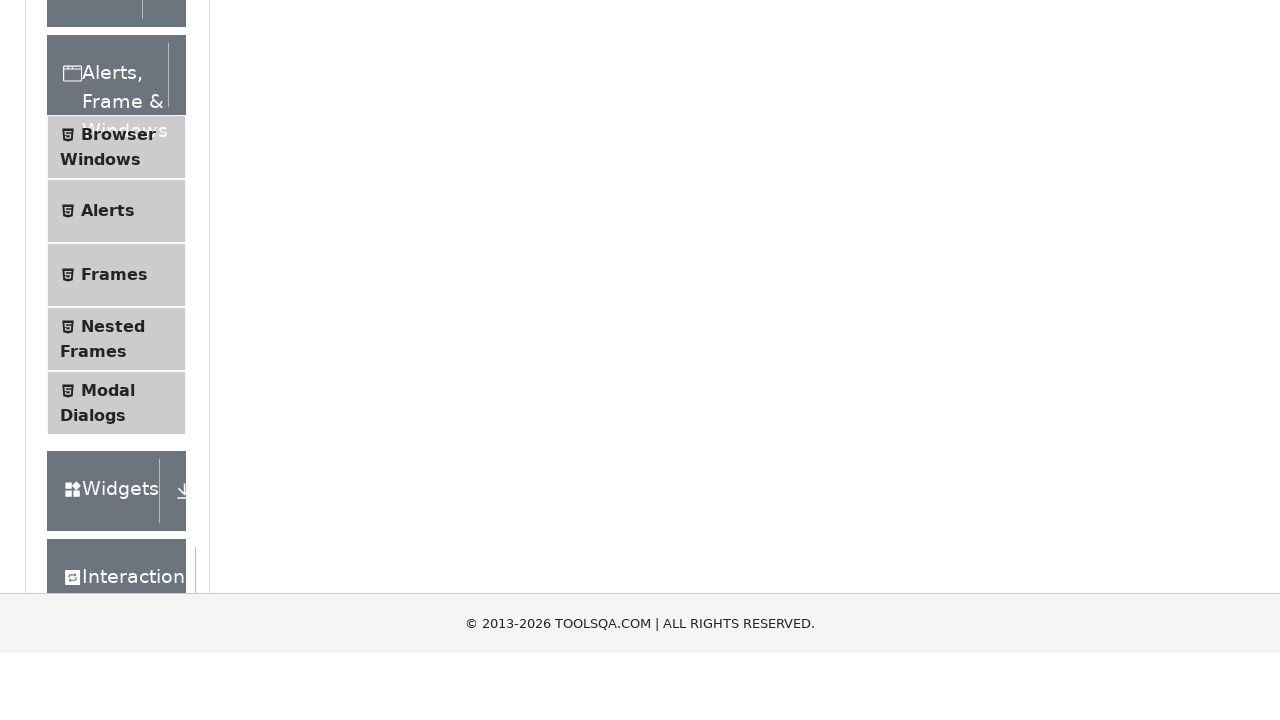

Clicked on 'Alerts' submenu at (108, 501) on xpath=//span[text()='Alerts']
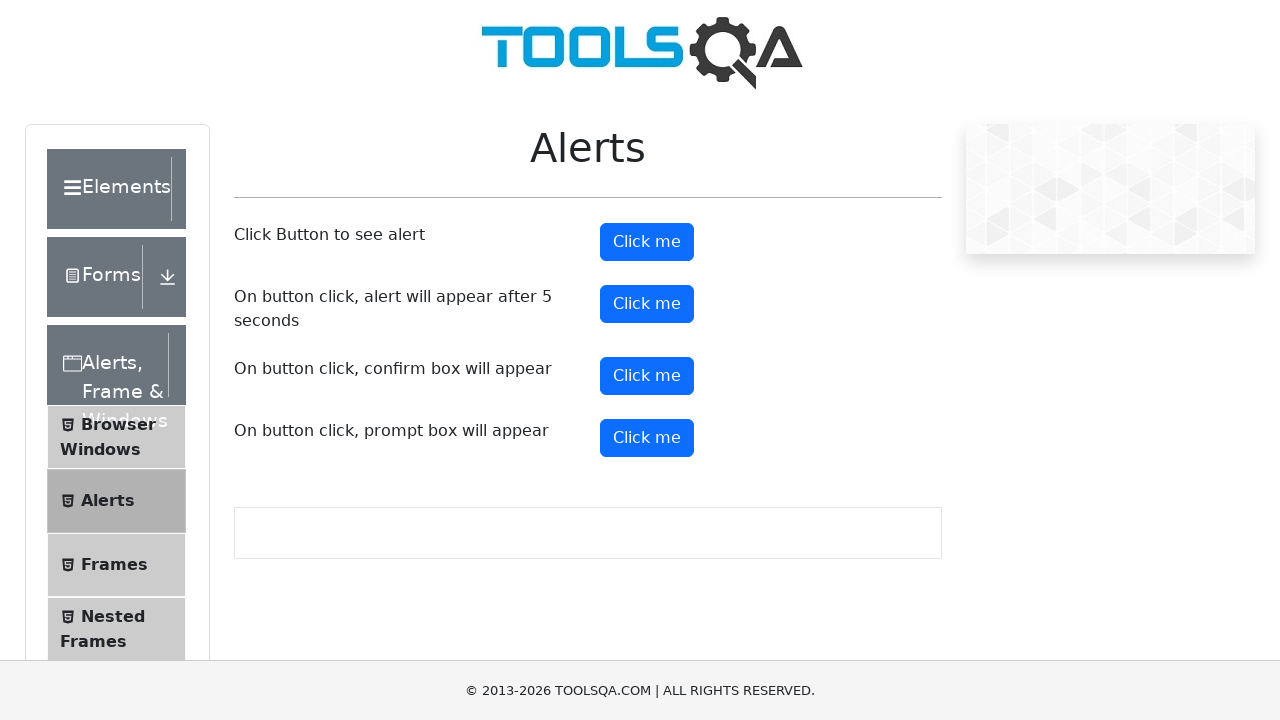

Clicked alert button and accepted simple OK alert at (647, 242) on #alertButton
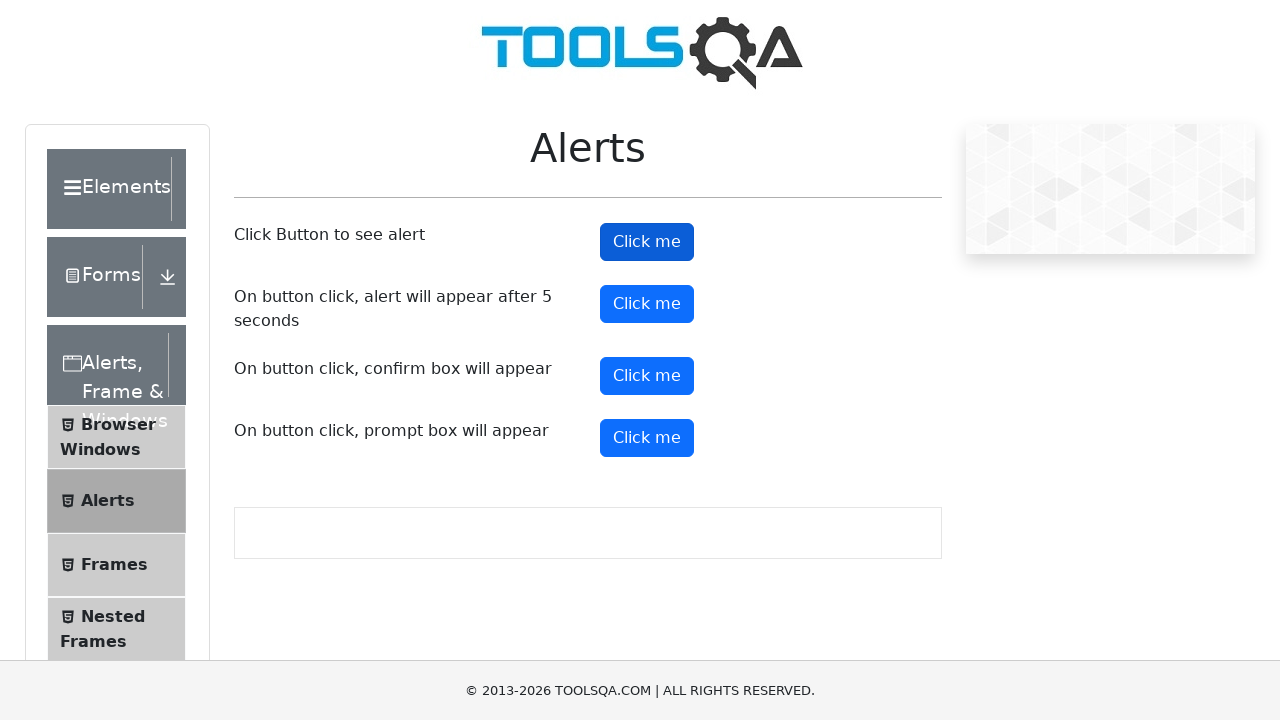

Clicked timed alert button at (647, 304) on #timerAlertButton
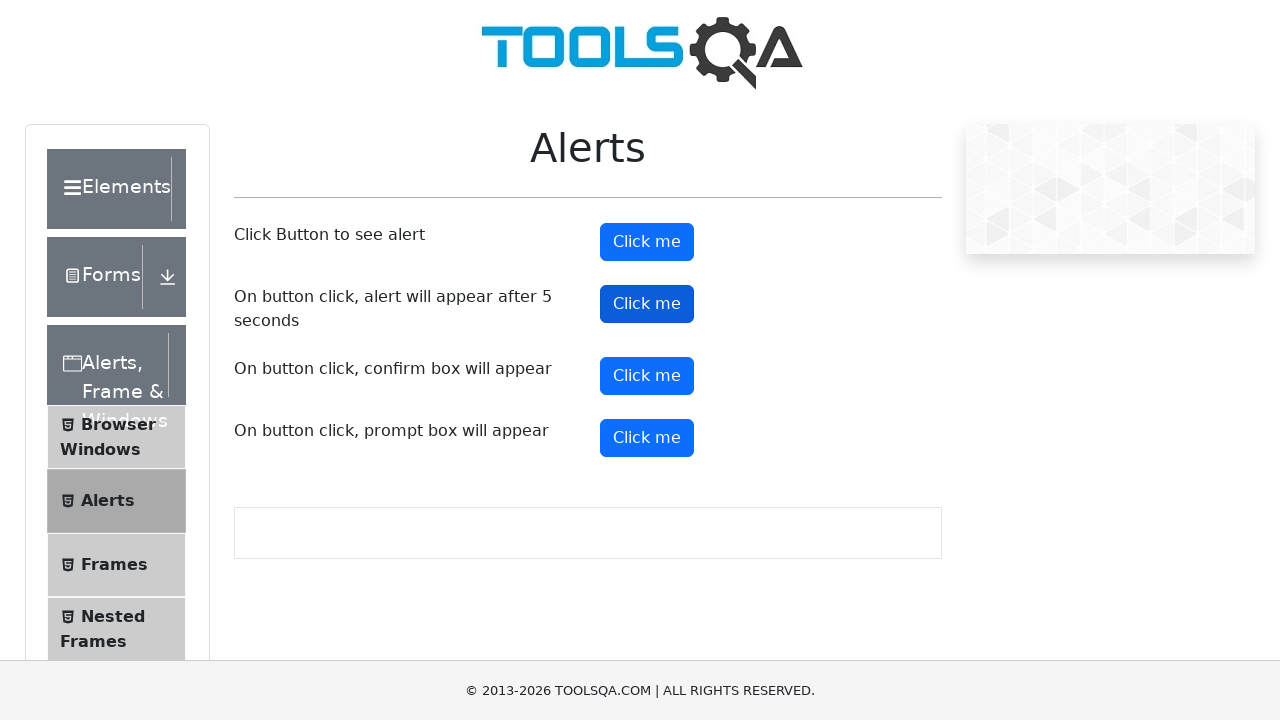

Waited 6 seconds for timed alert to appear and be handled
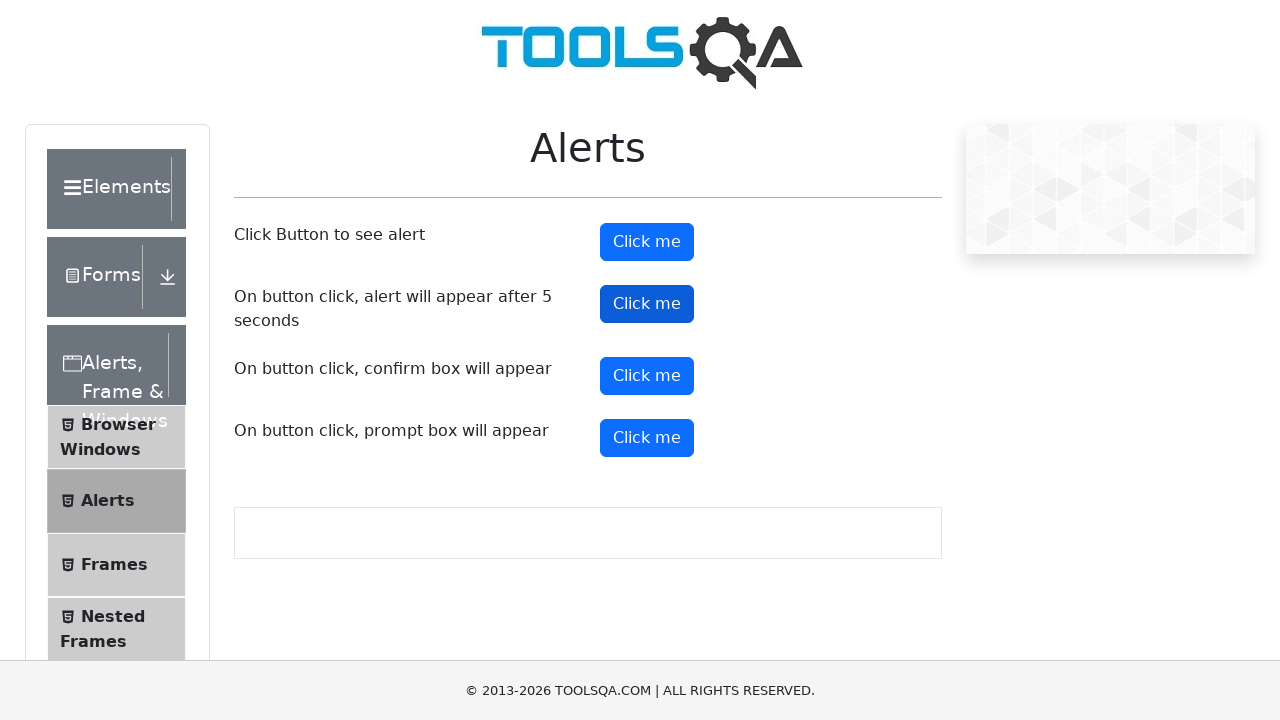

Clicked confirm button and dismissed the confirmation dialog at (647, 376) on #confirmButton
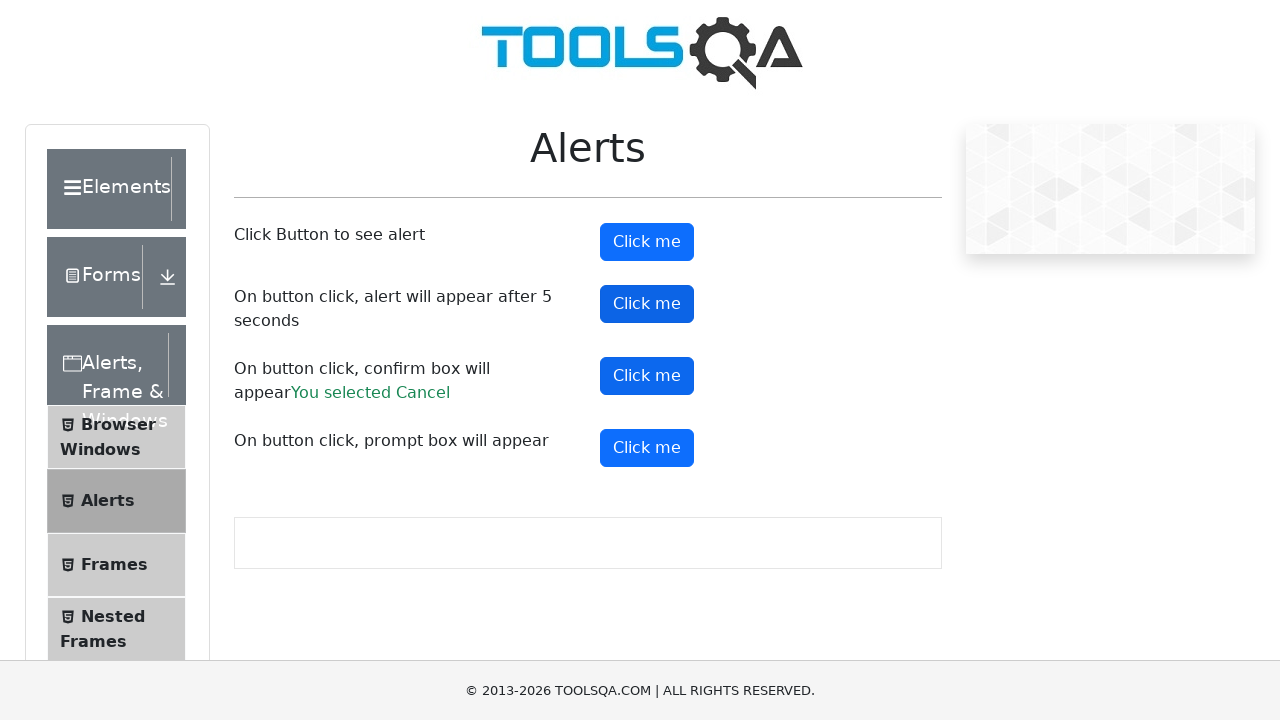

Clicked prompt button and entered 'this is a test' in the prompt dialog at (647, 448) on #promtButton
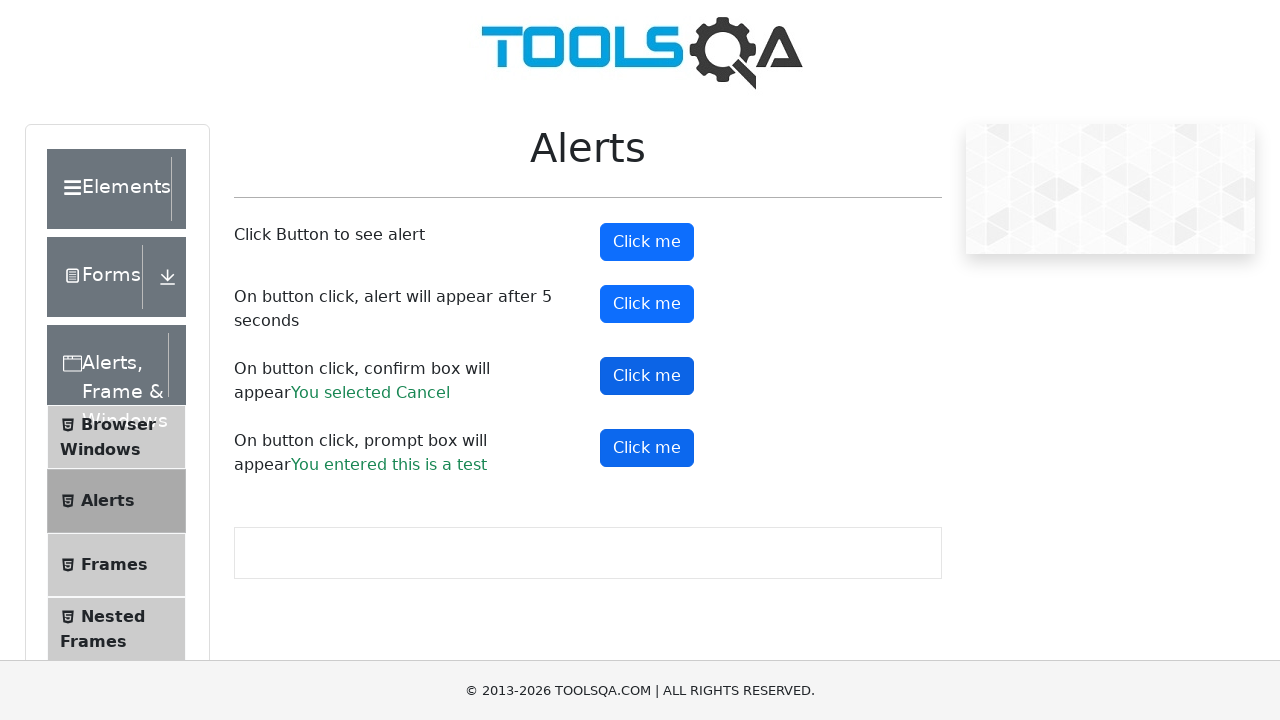

Prompt result element loaded and displayed
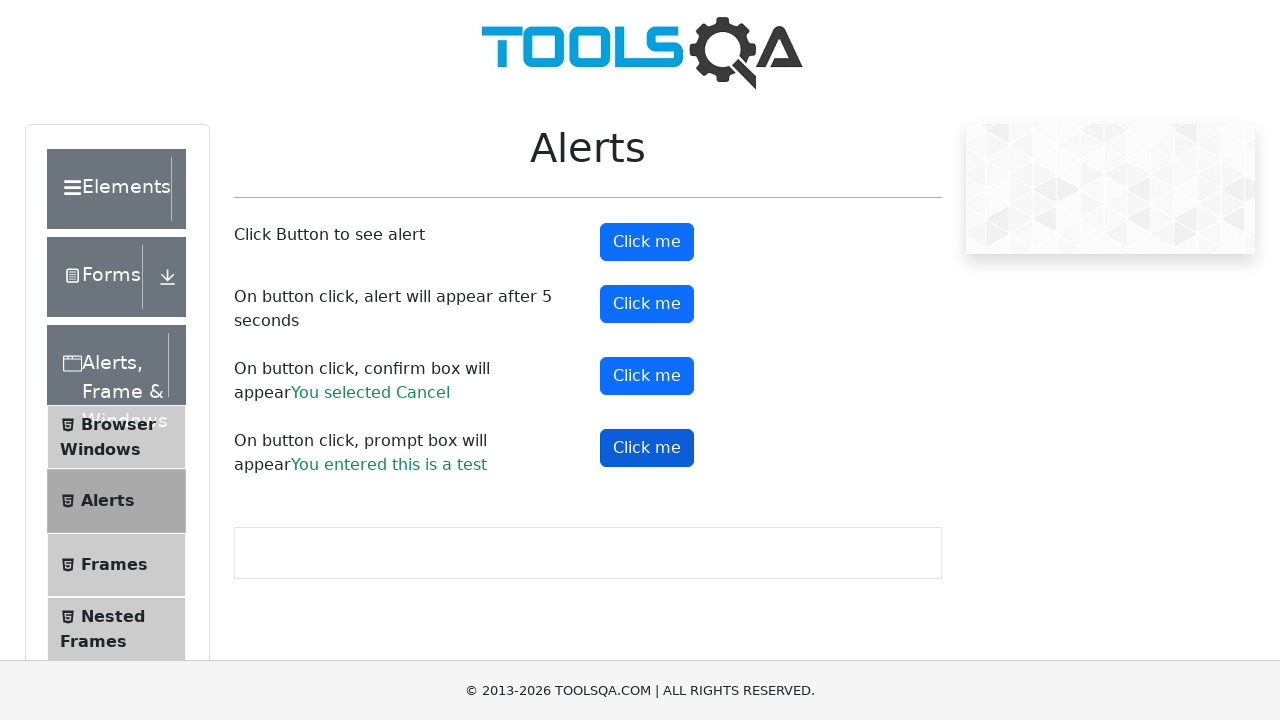

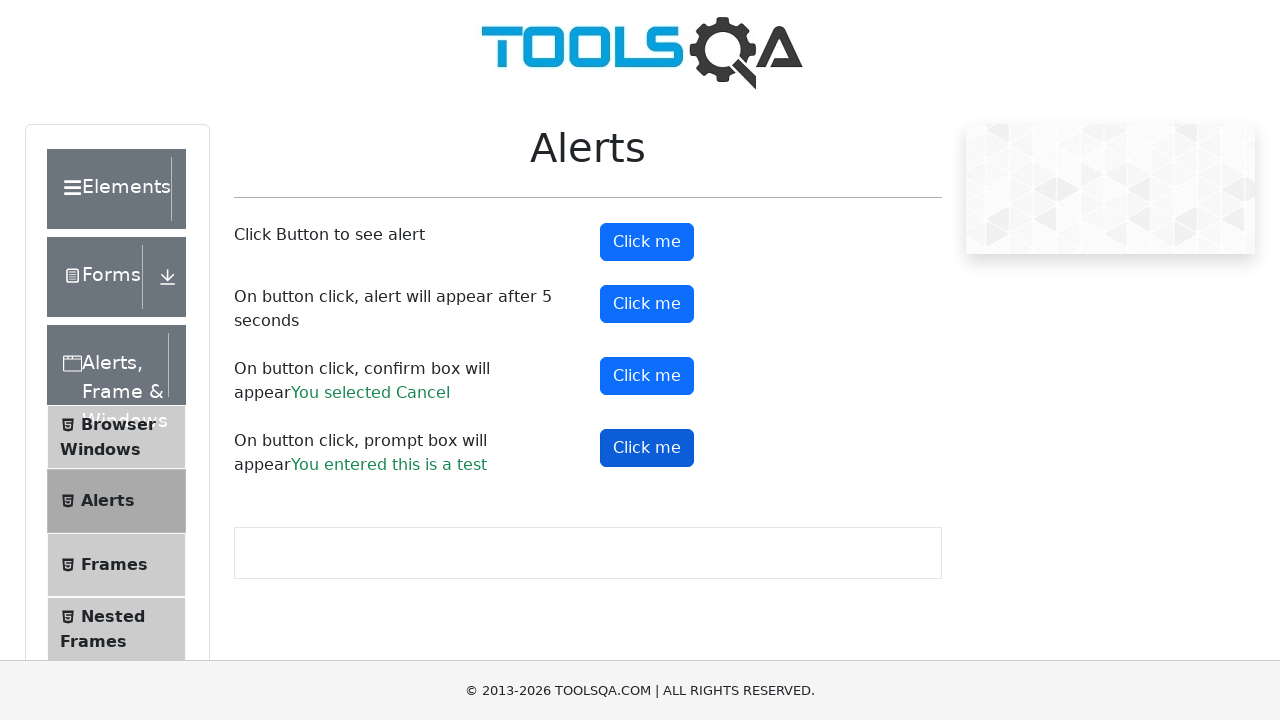